Fills out and submits a text box form with name, email, and address information

Starting URL: https://demoqa.com/text-box

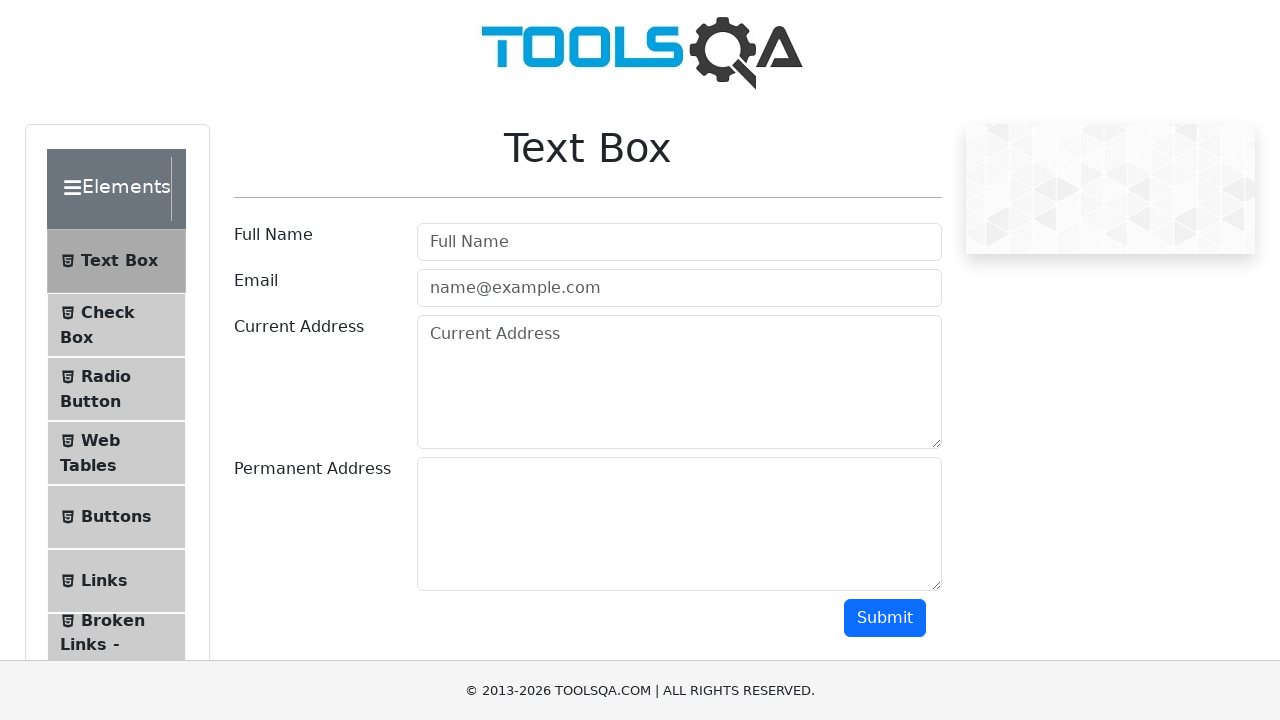

Filled full name field with 'Magda' on #userName
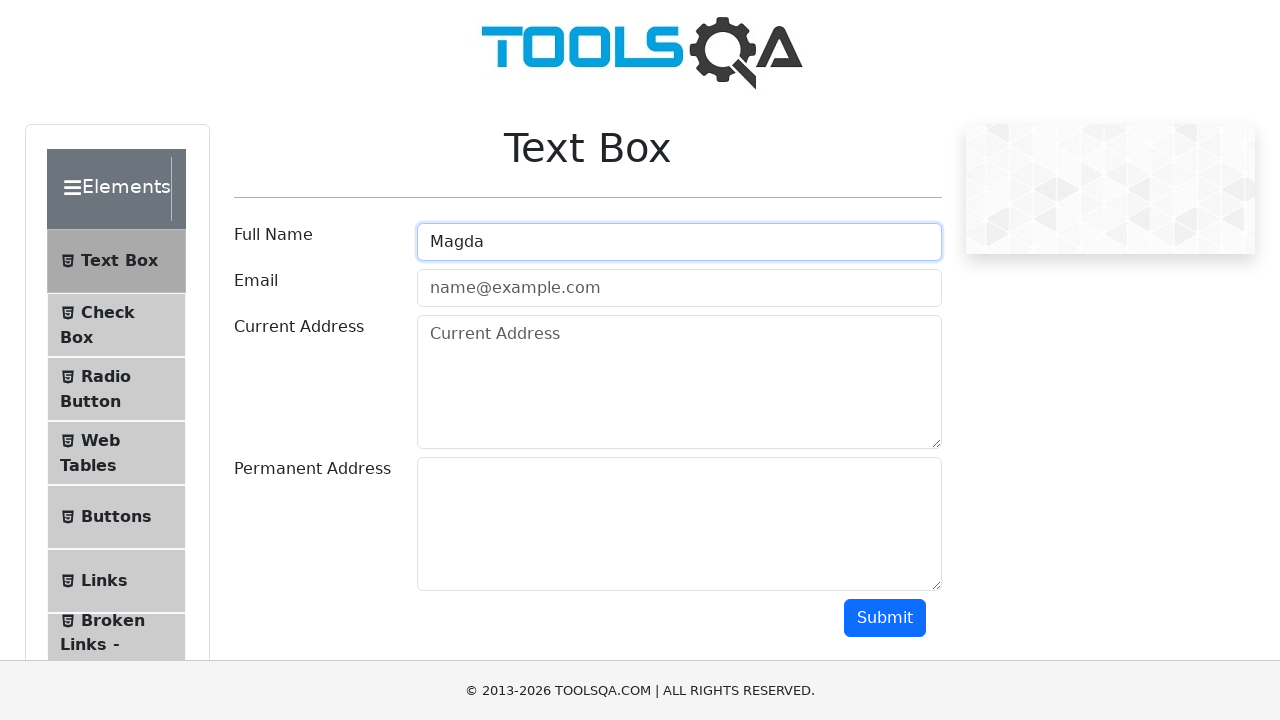

Filled email field with 'test@test.pl' on #userEmail
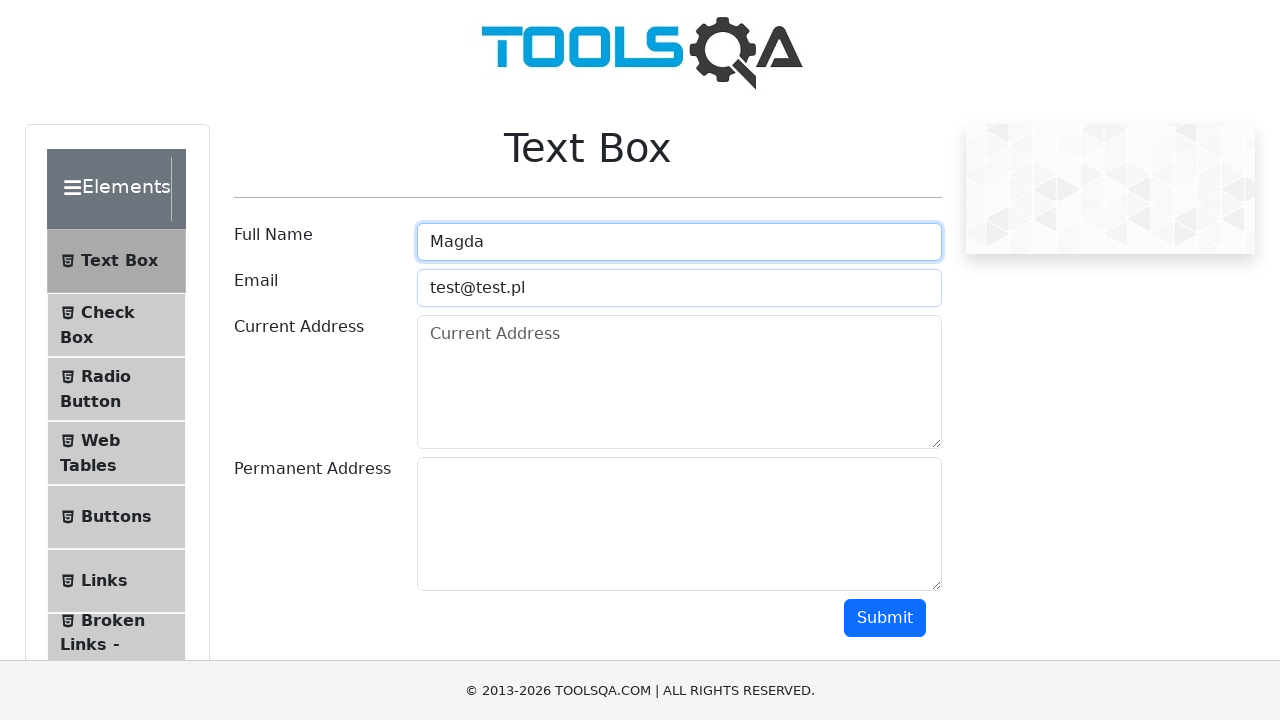

Filled current address field with 'Pcim Dolny' on #currentAddress
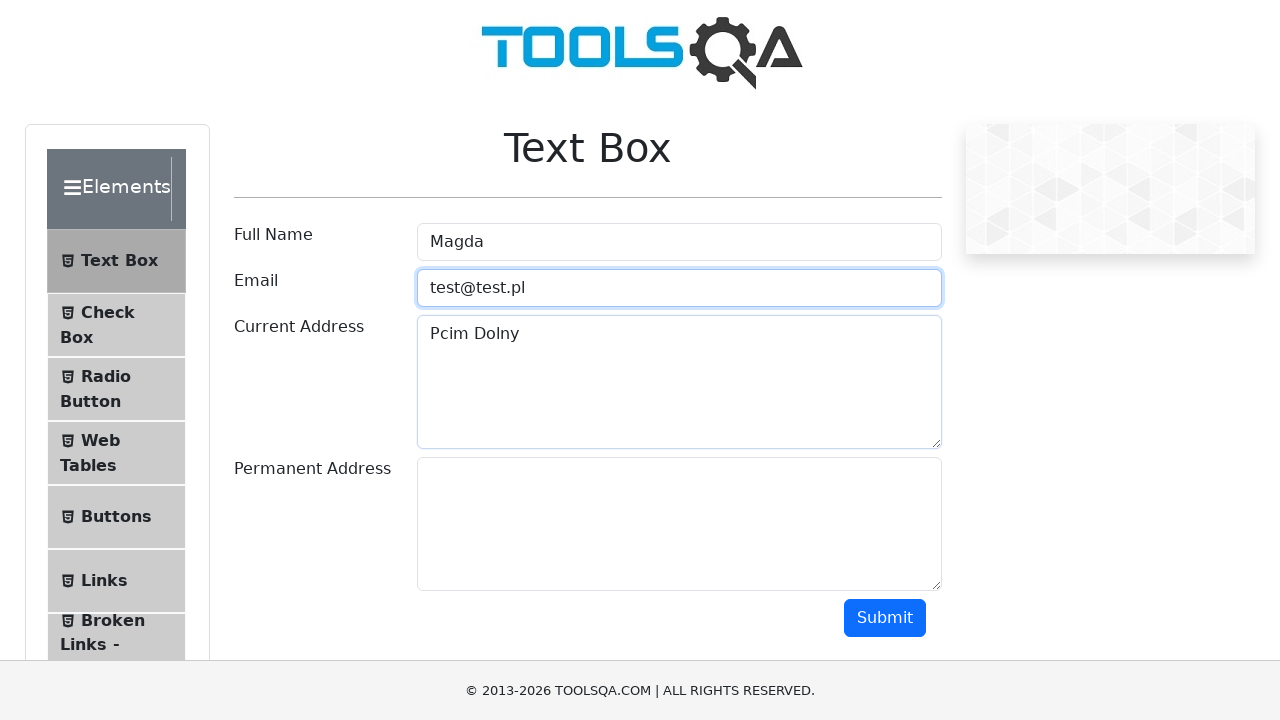

Filled permanent address field with 'Pcim Górny' on #permanentAddress
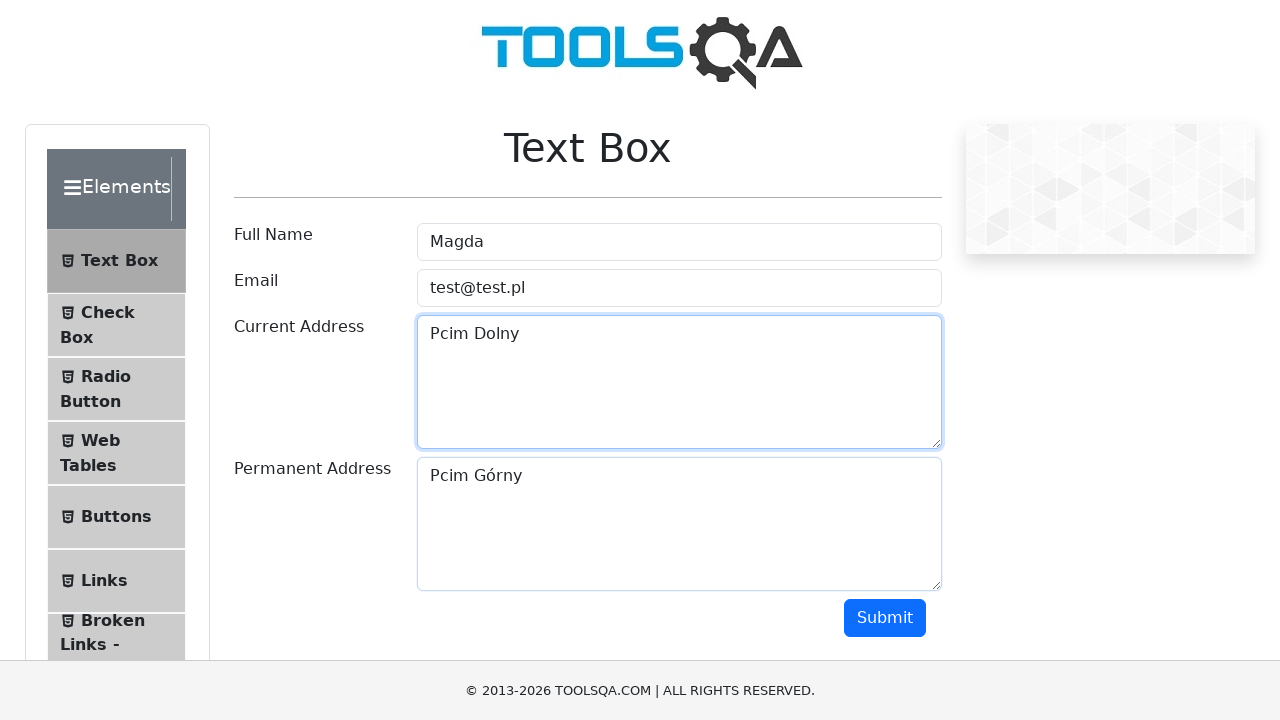

Scrolled to bottom of page using Ctrl+End
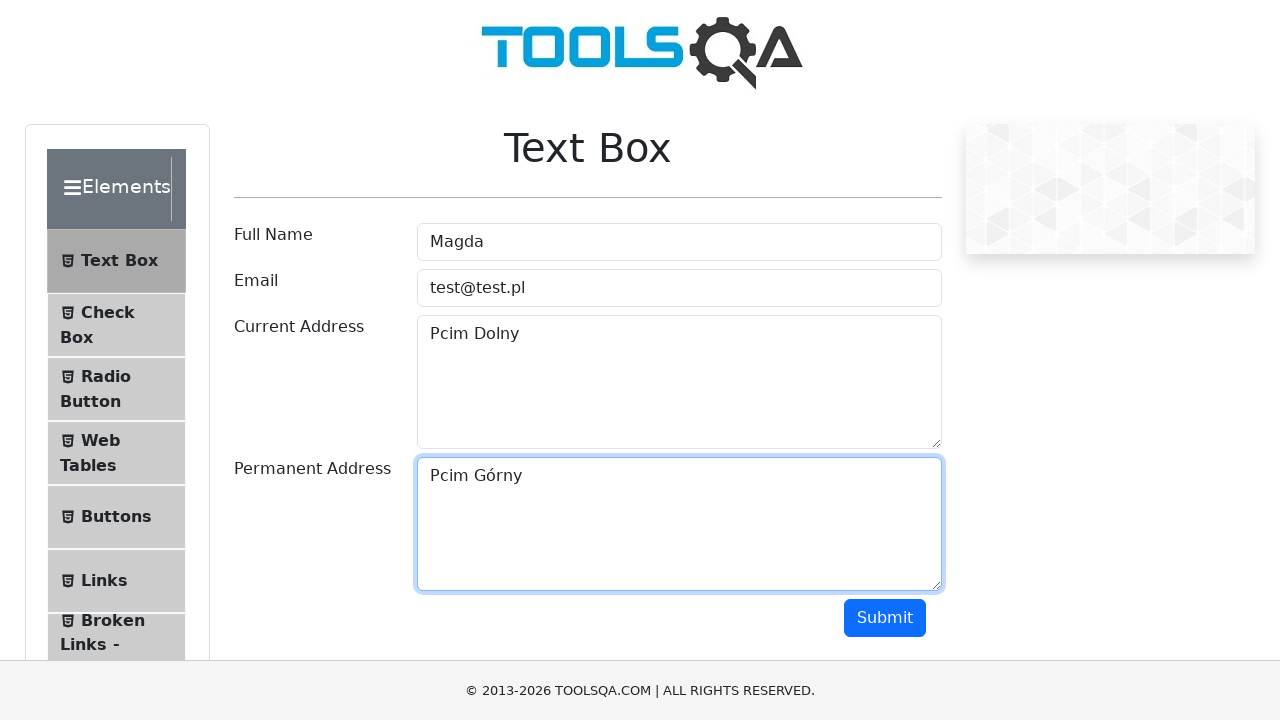

Submit button is now visible
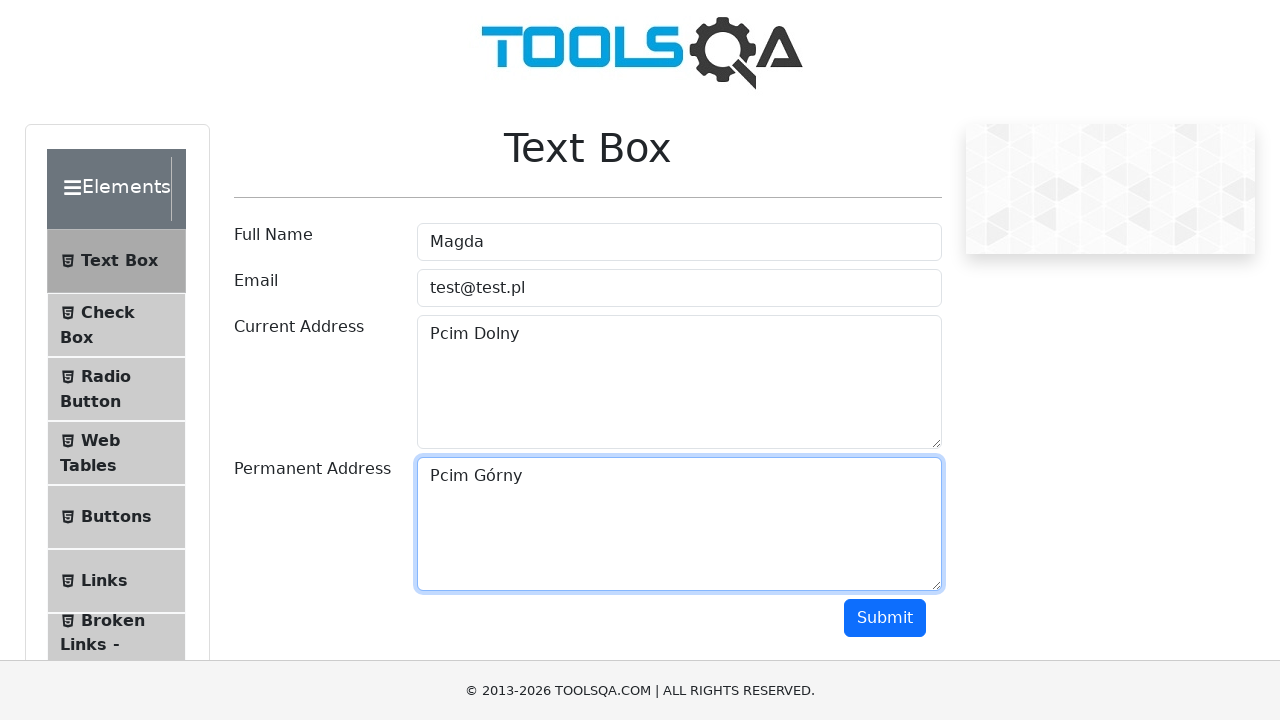

Clicked submit button to submit form at (885, 618) on #submit
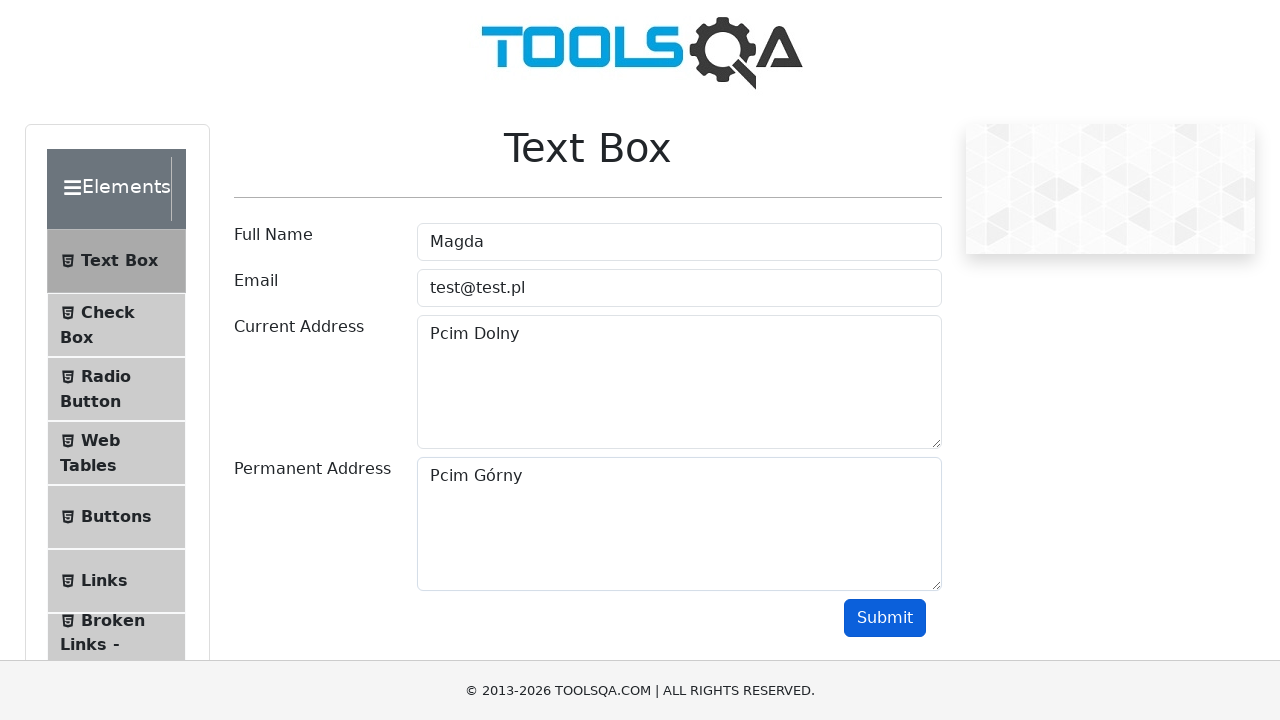

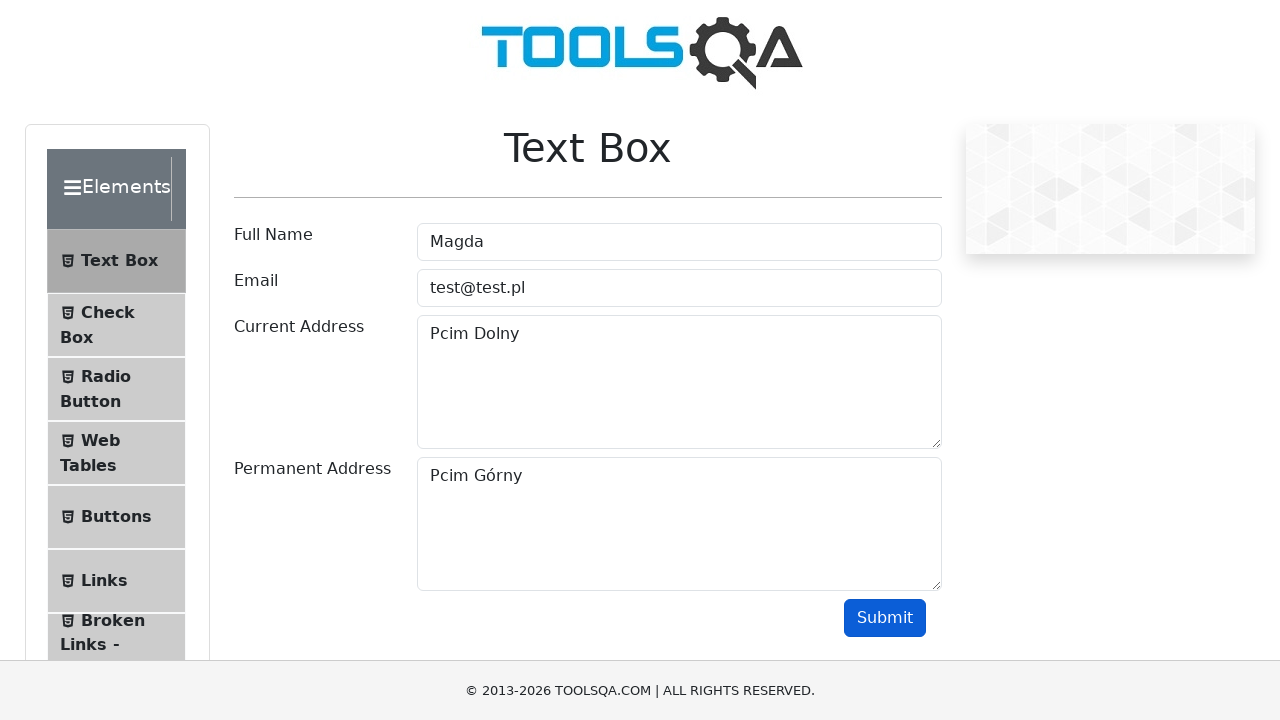